Demonstrates various browser automation methods including window management, navigation, and page information retrieval

Starting URL: https://www.dassault-aviation.com/en/

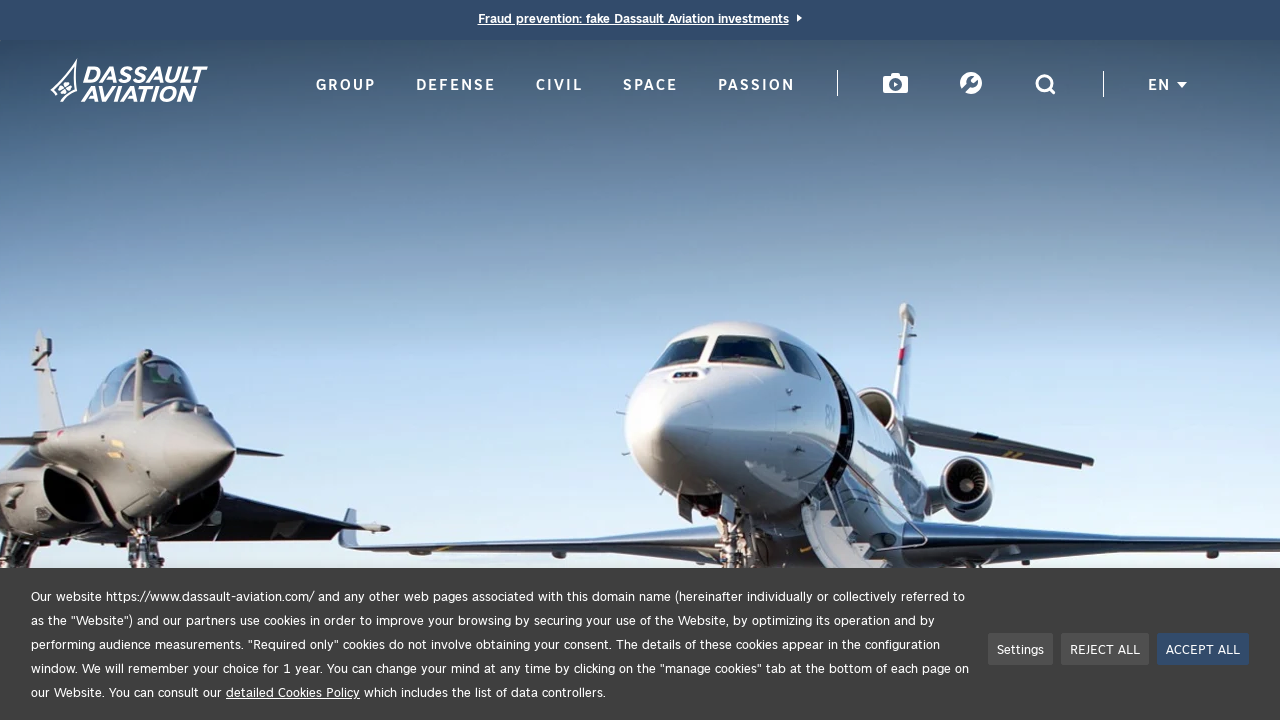

Set viewport size to 1920x1080
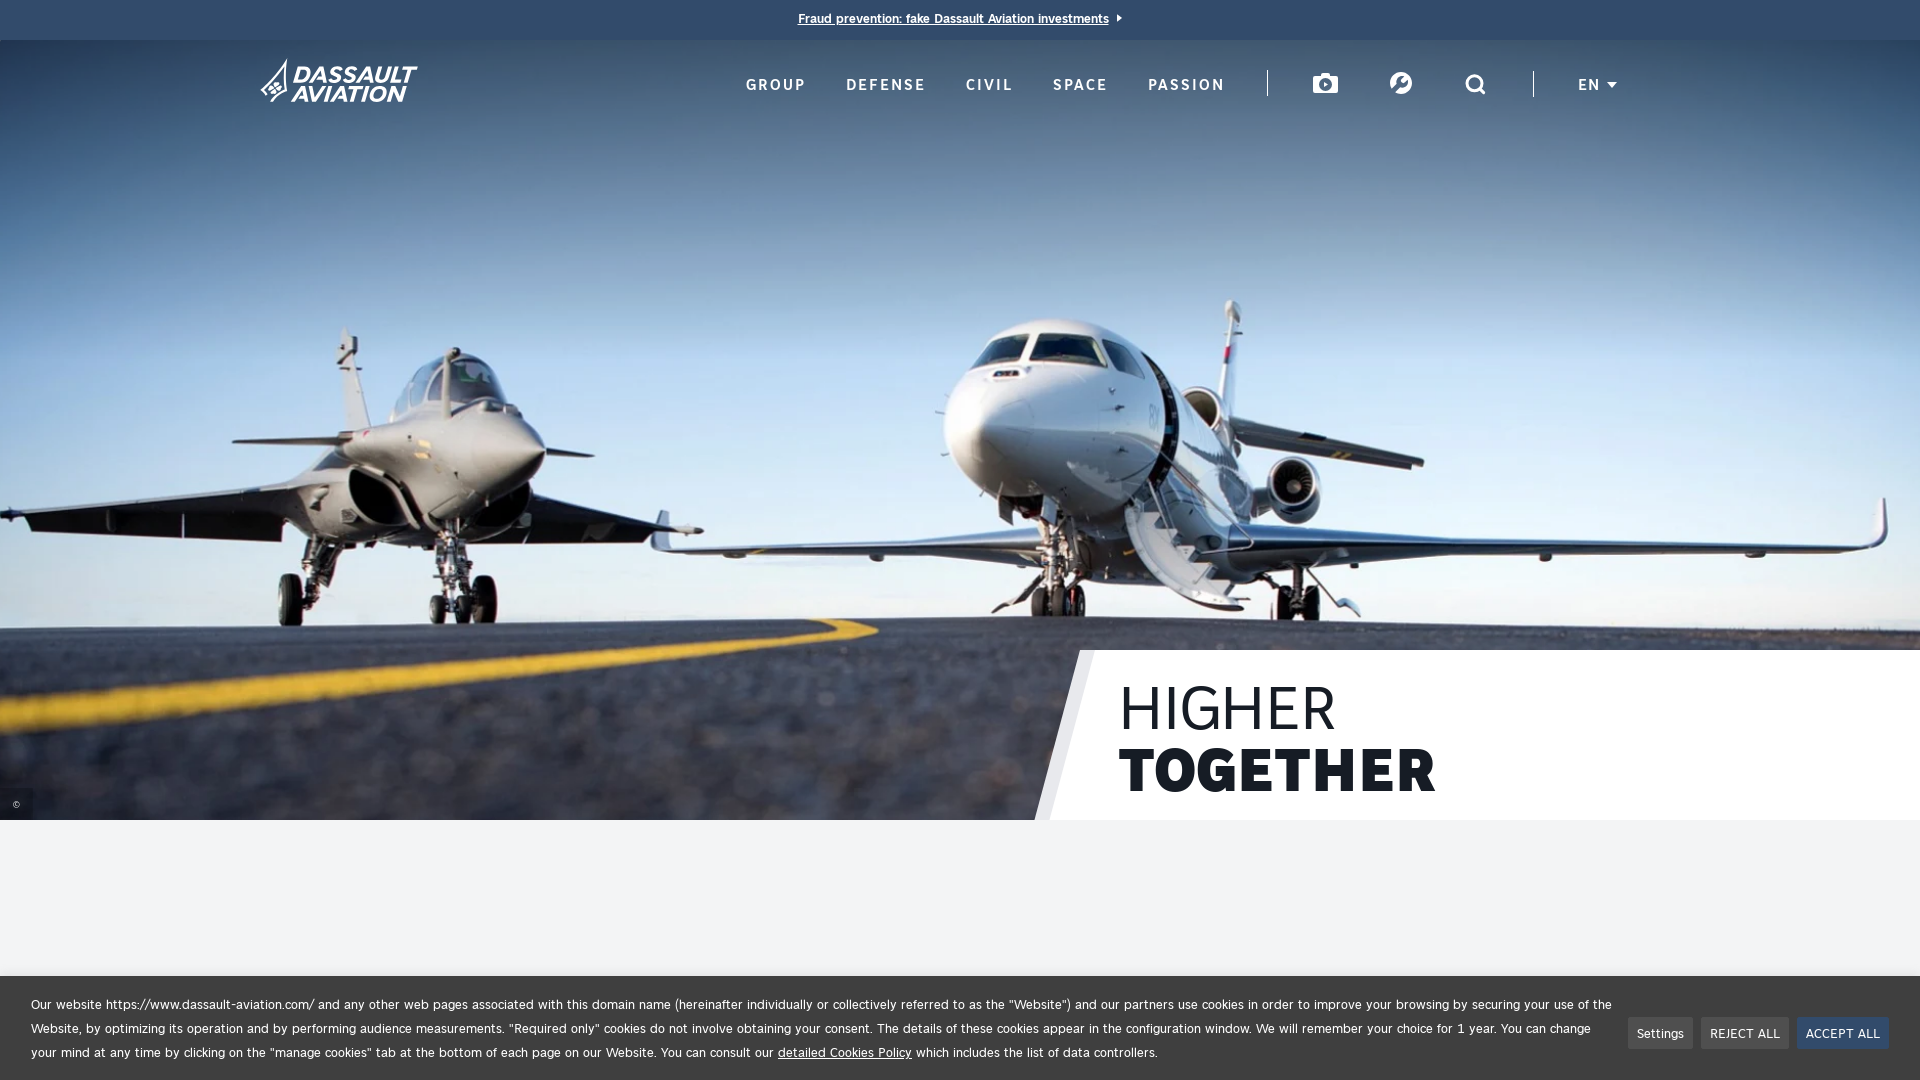

Captured page title: Dassault Aviation, a major player to aeronautics
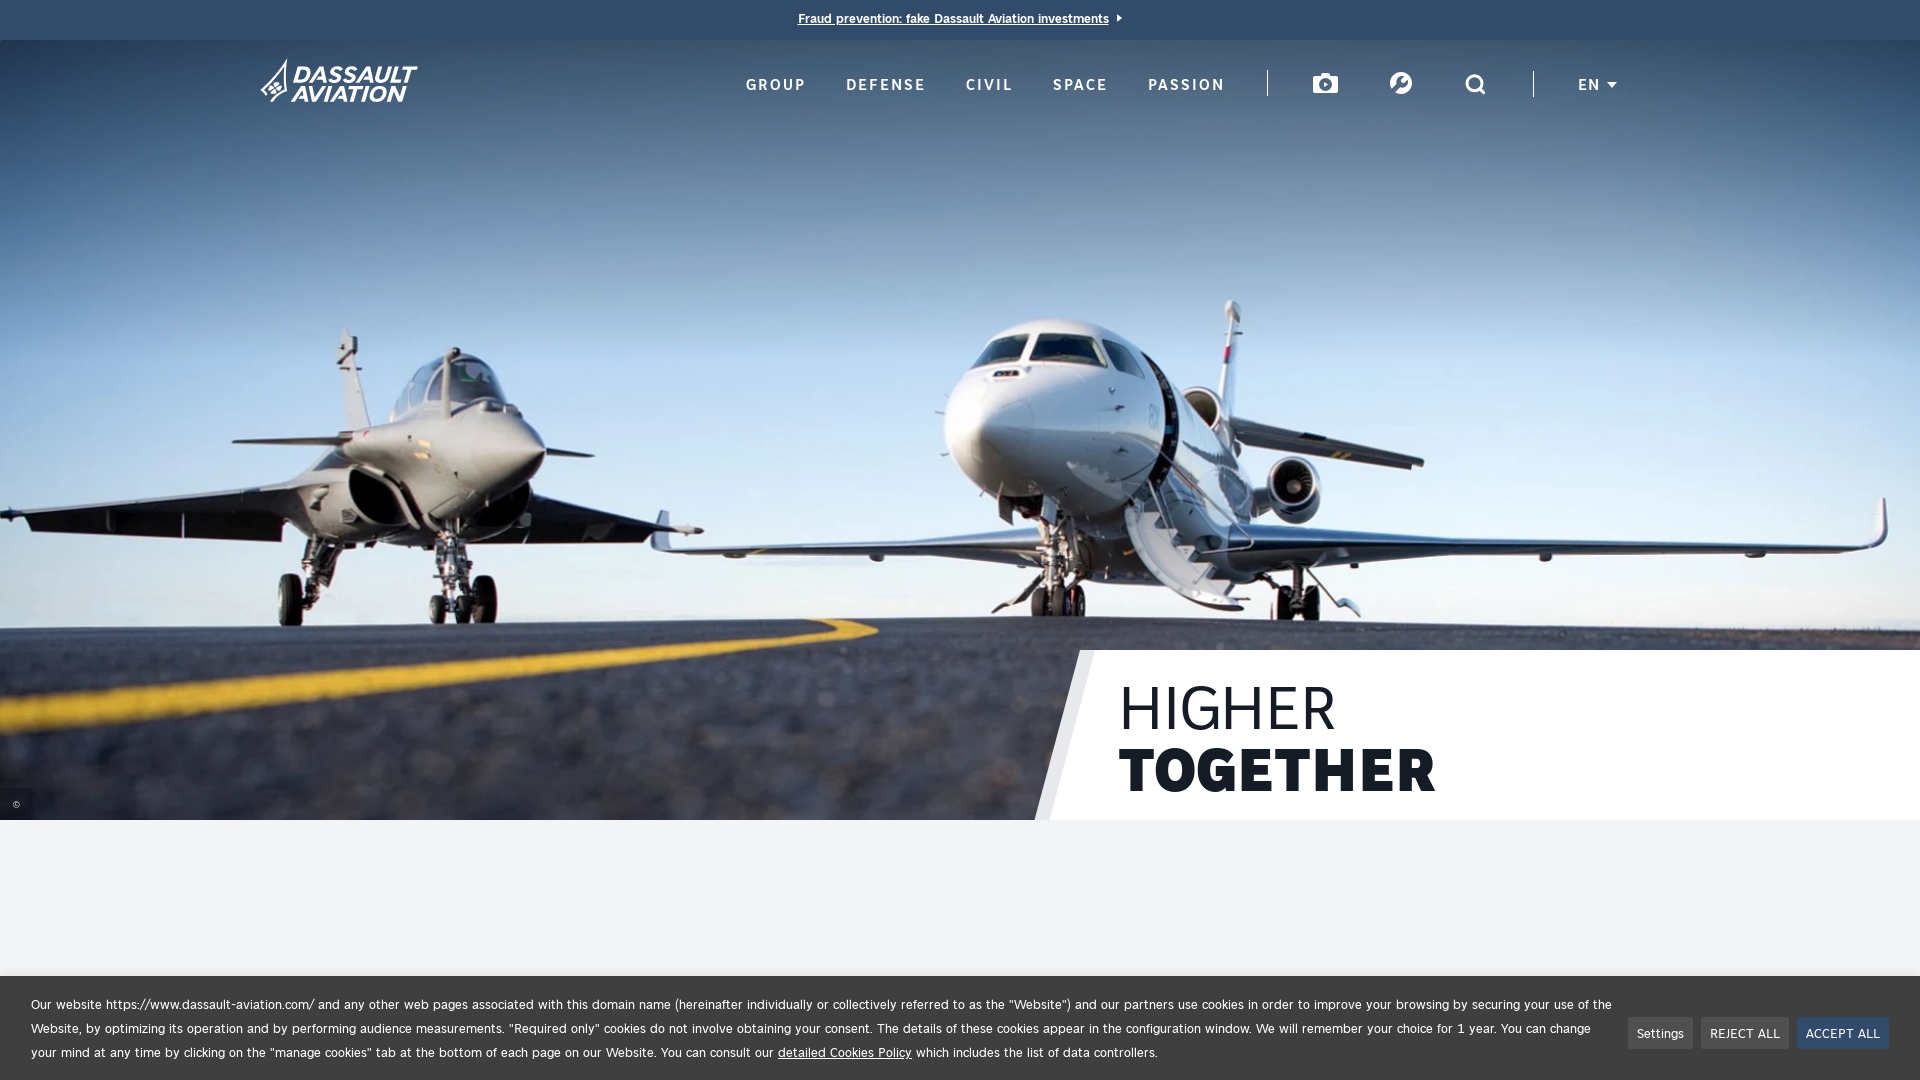

Captured current URL: https://www.dassault-aviation.com/en/
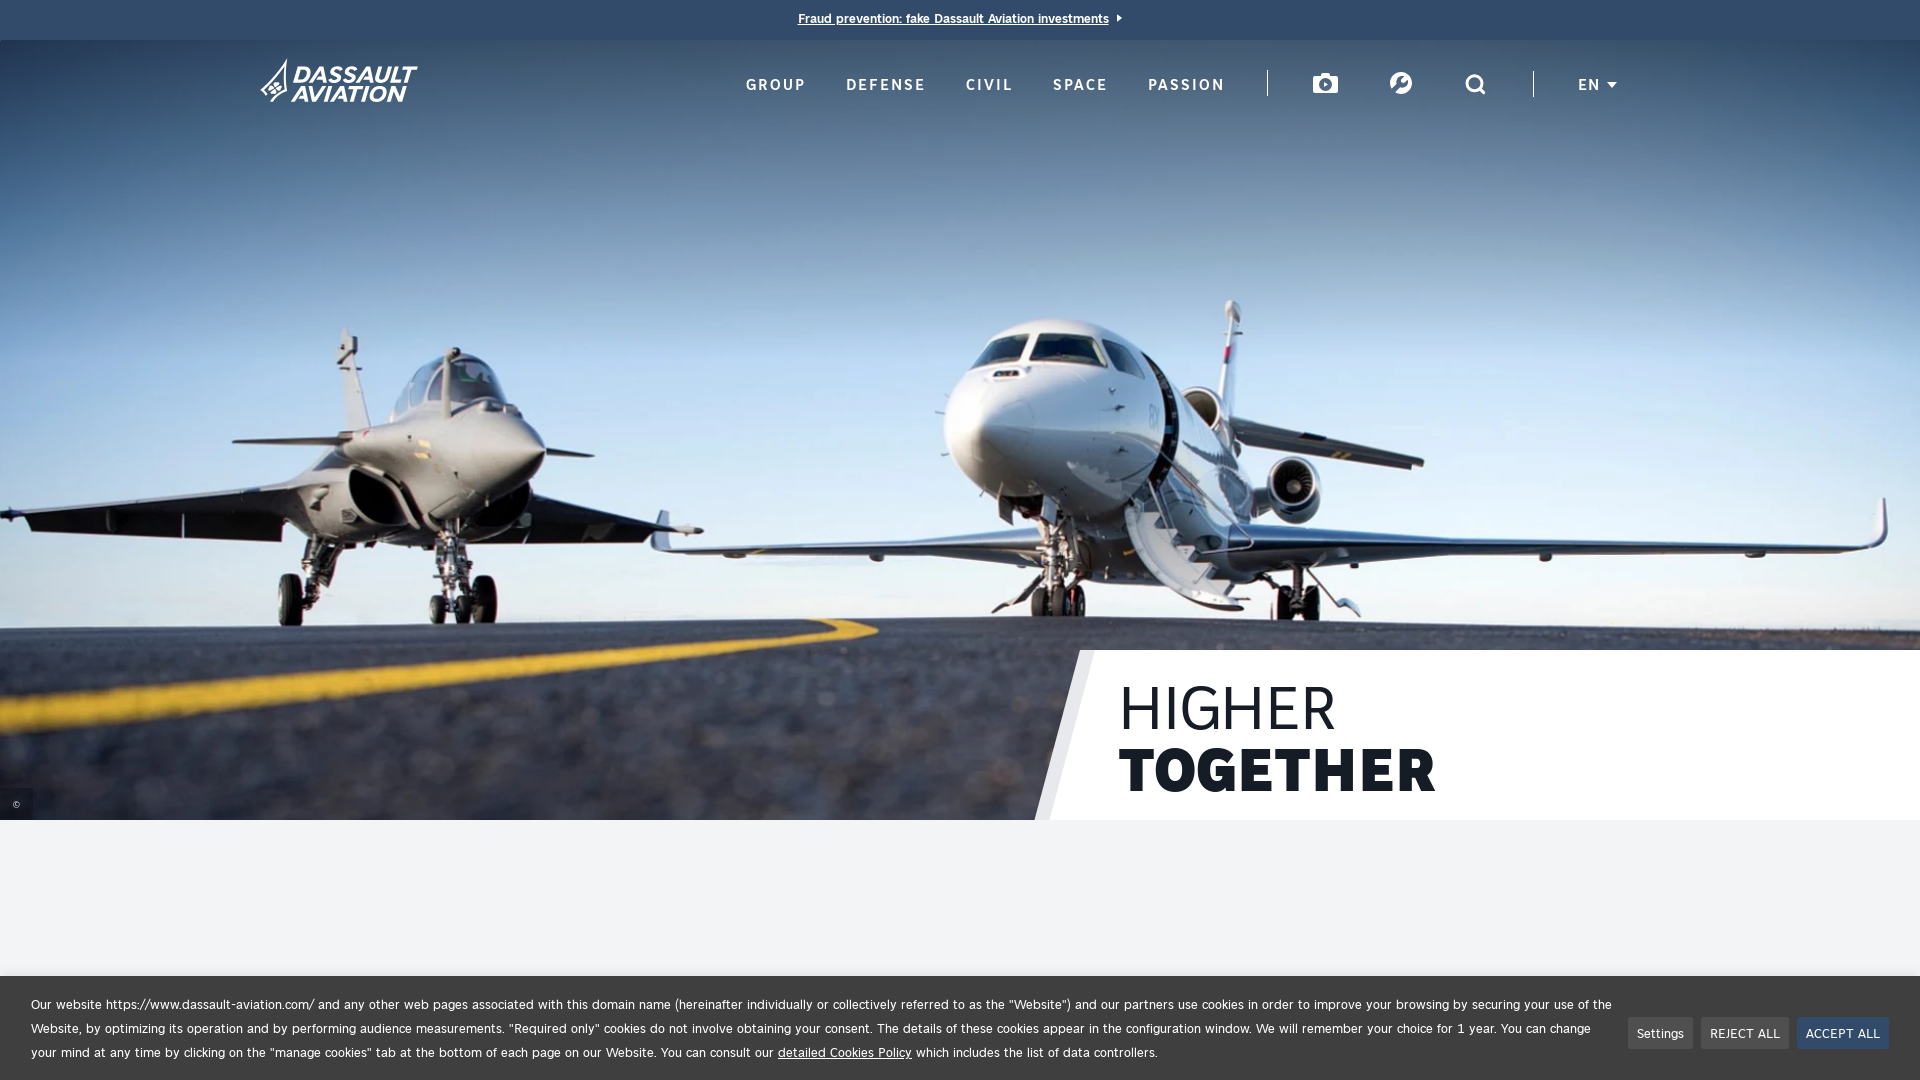

Navigated to Dassault Aviation Space section
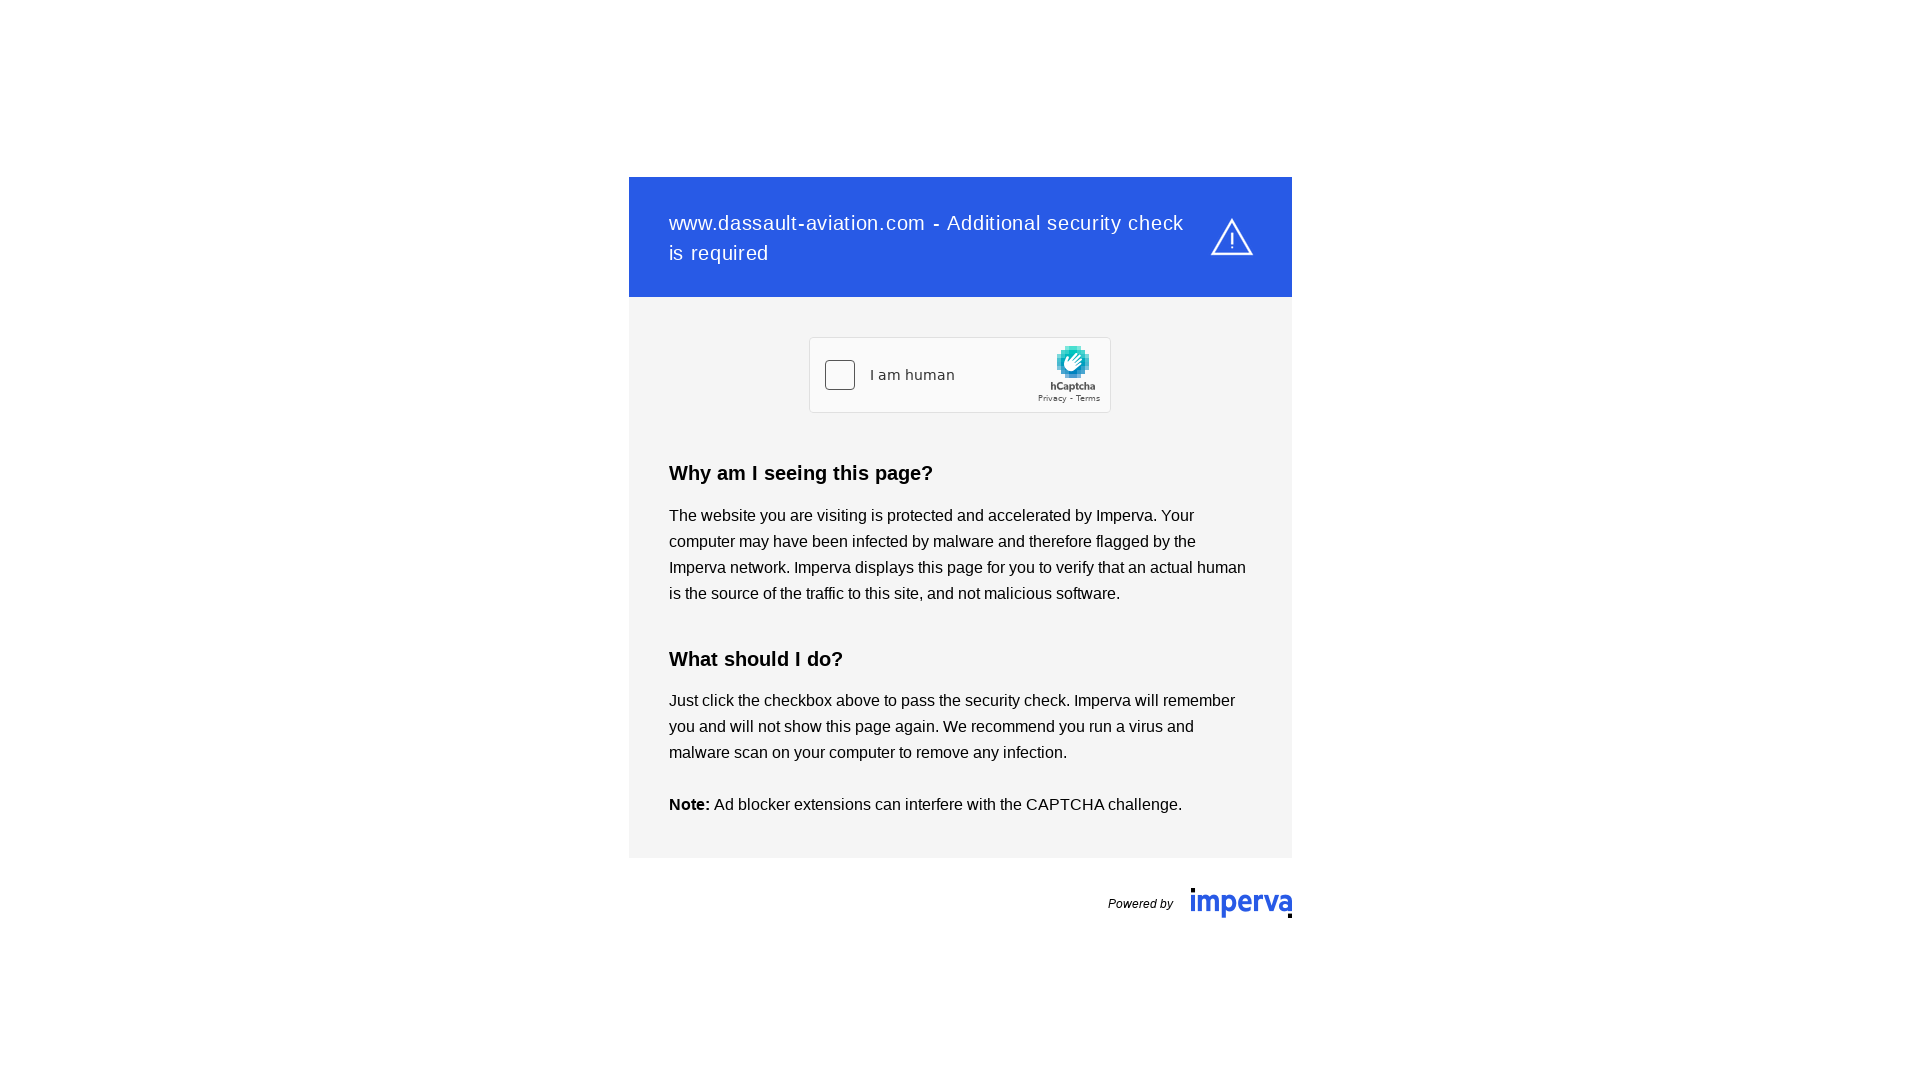

Navigated back to previous page
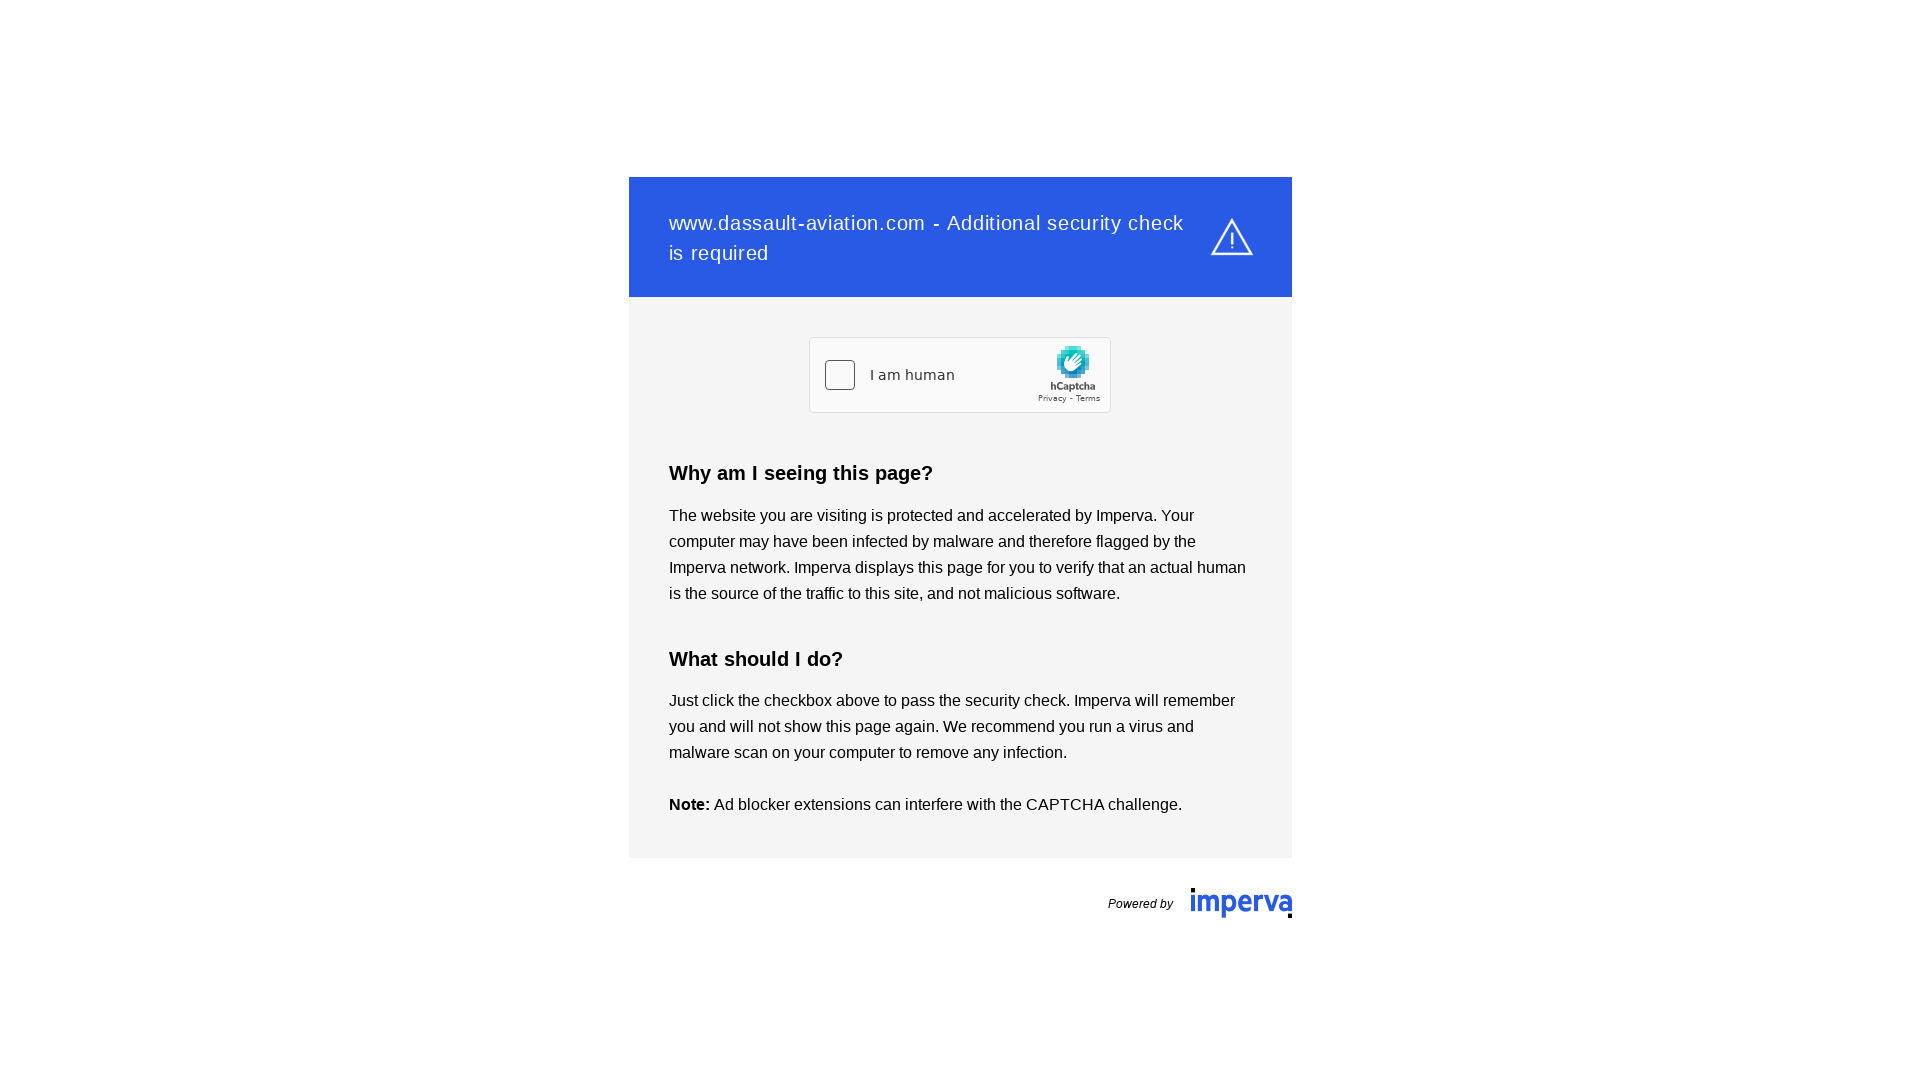

Navigated forward to Space section
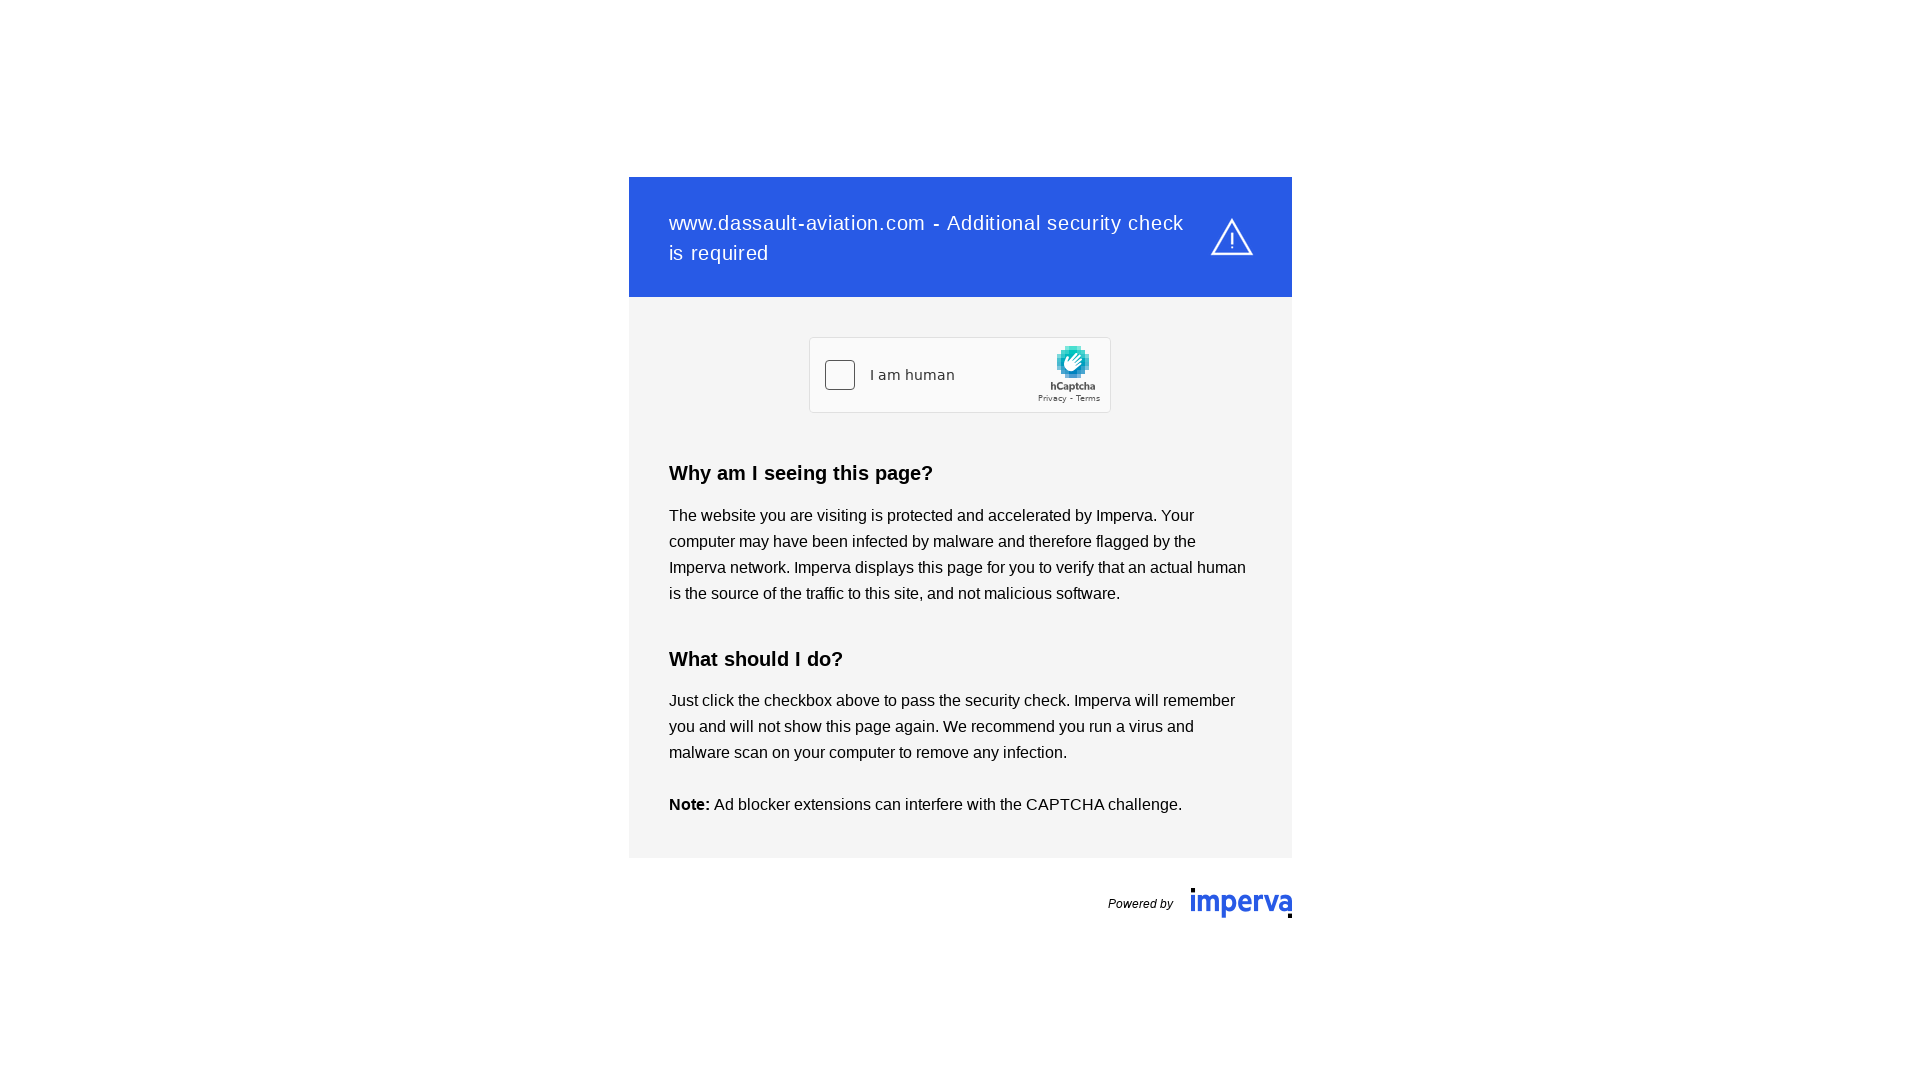

Reloaded the current page
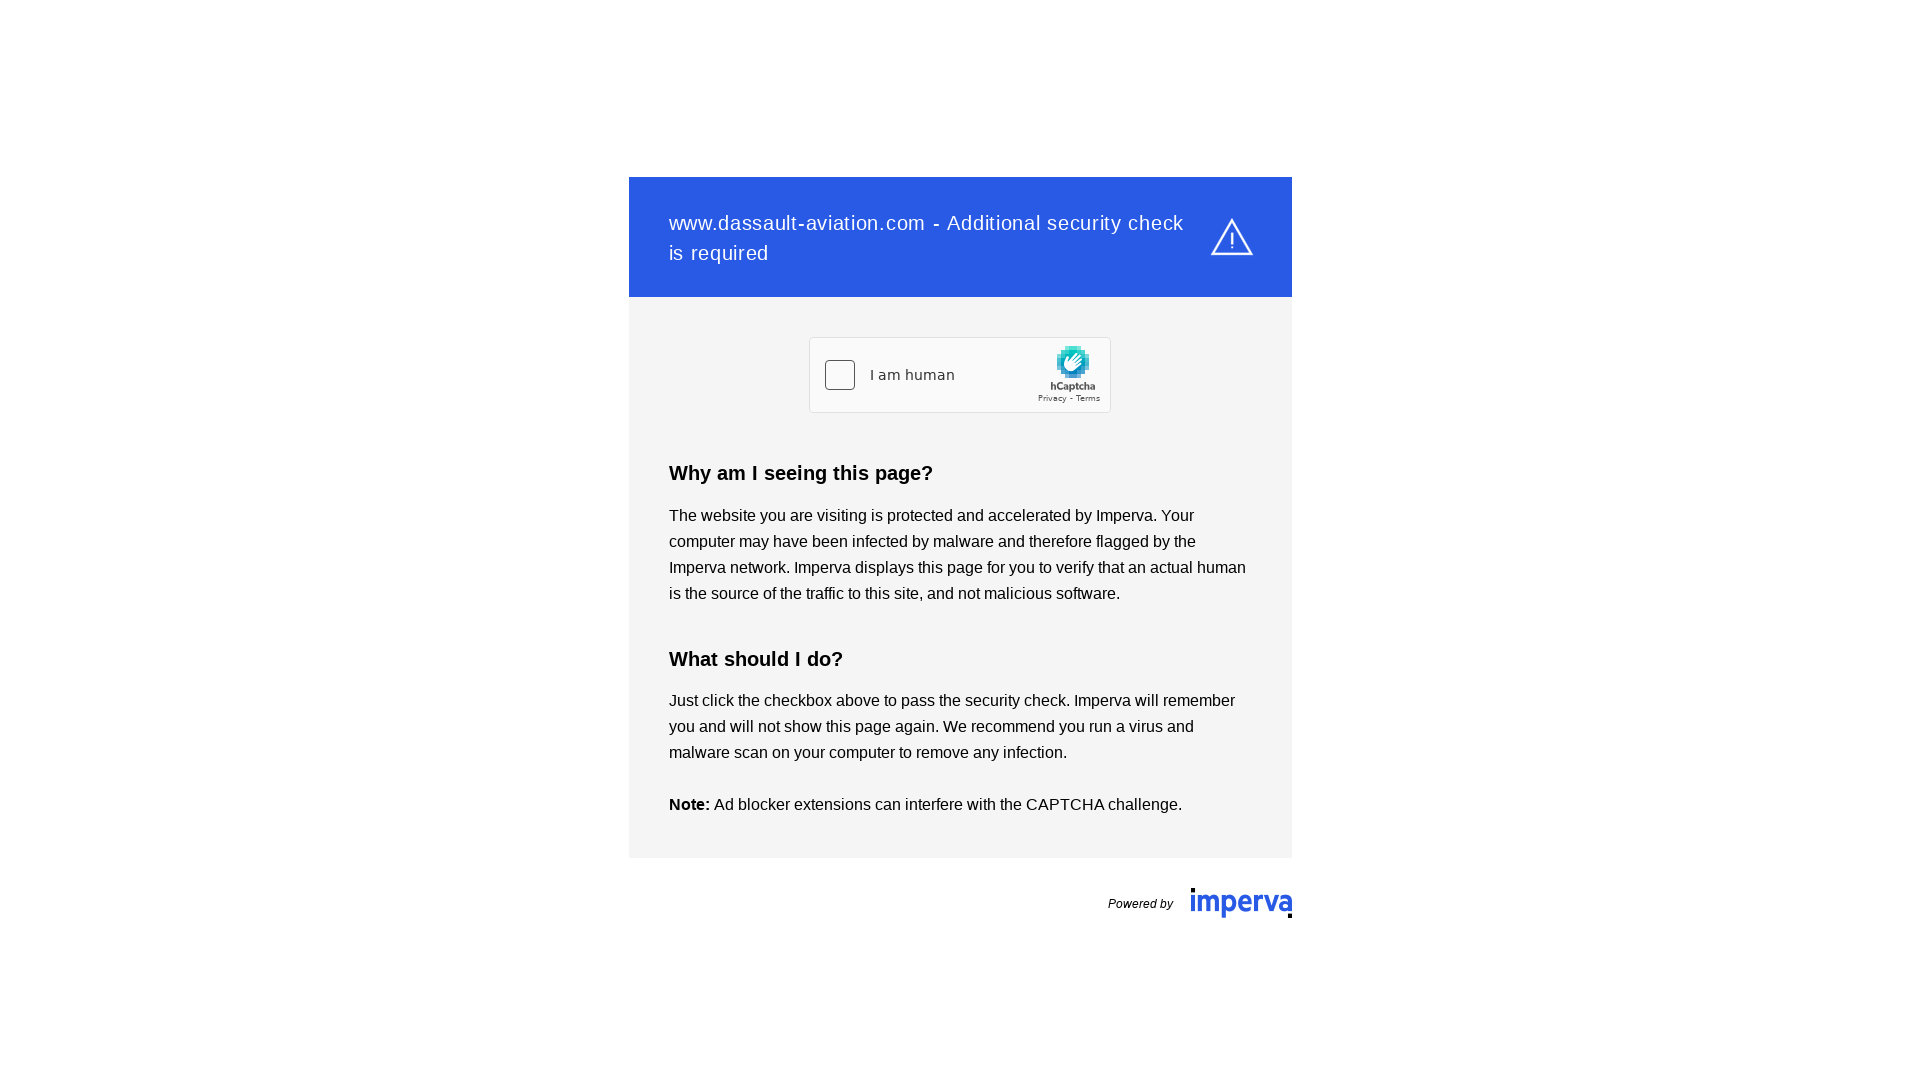

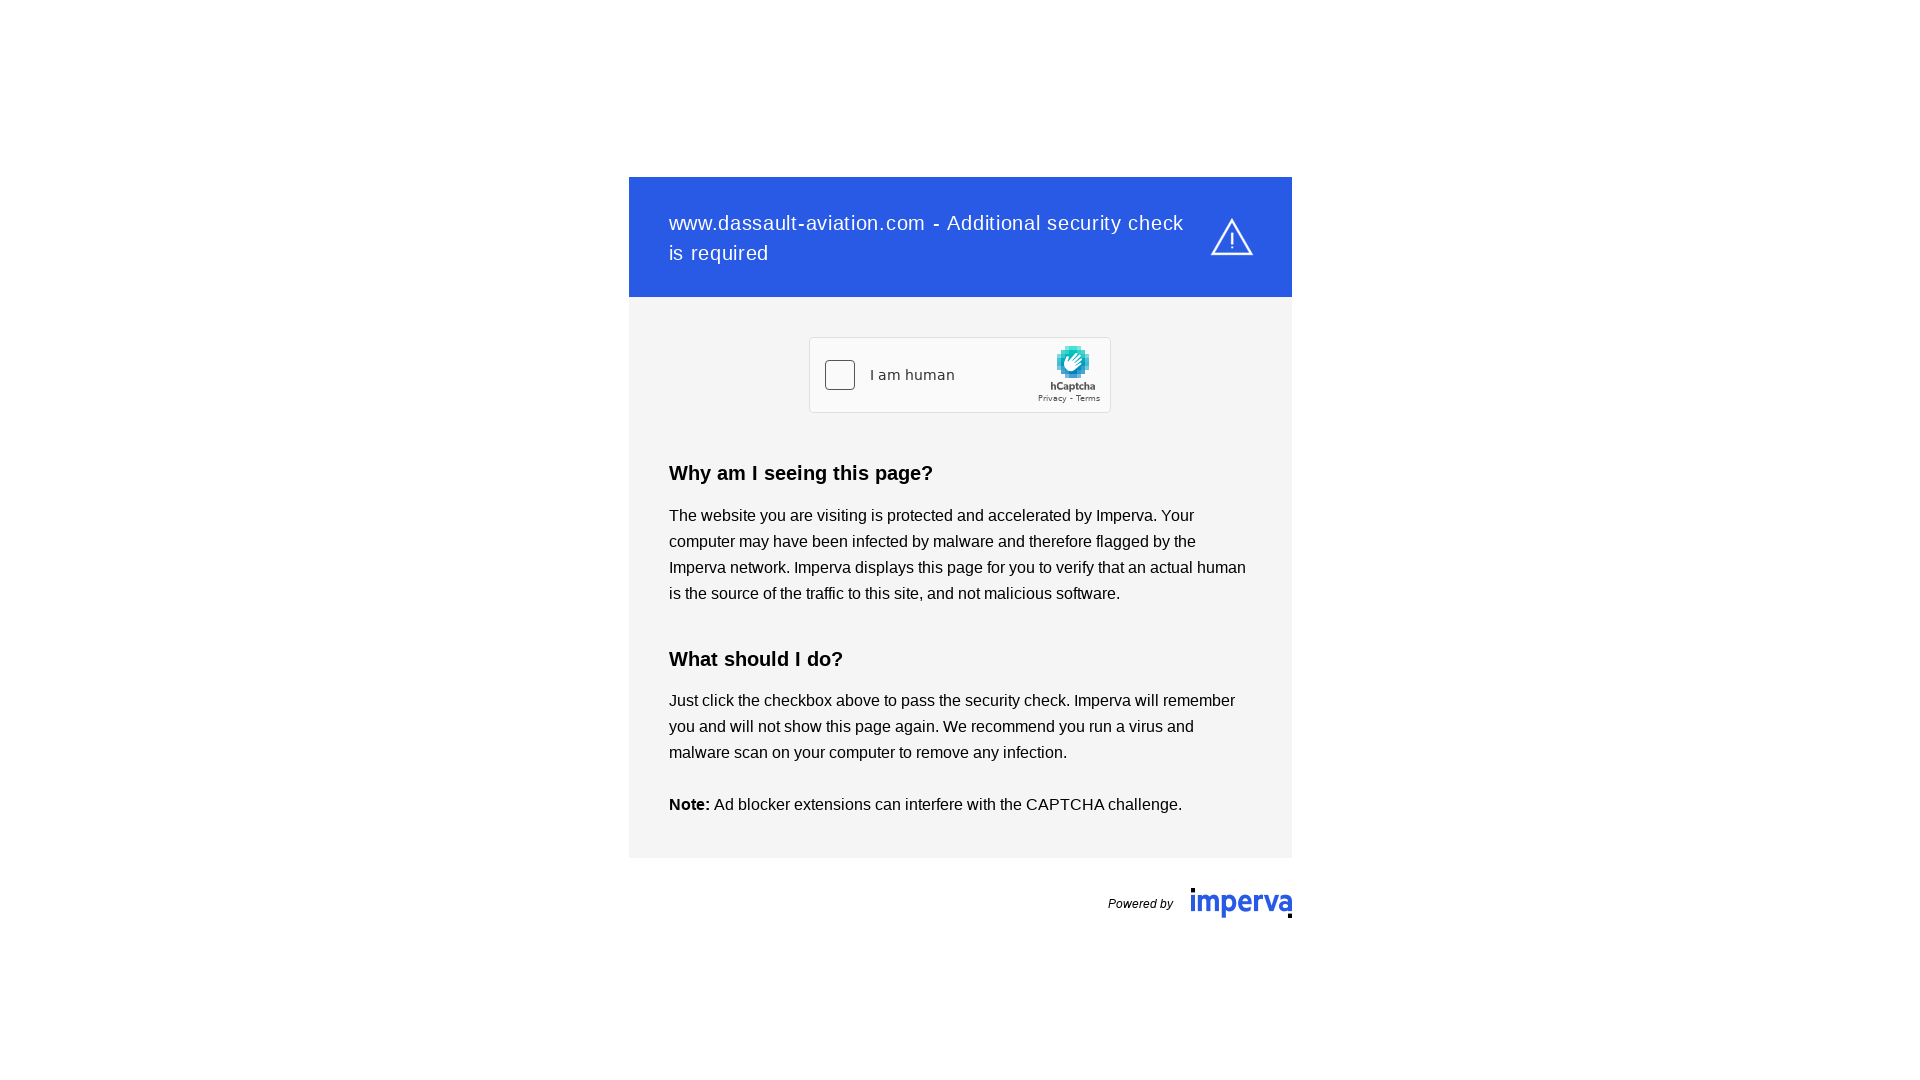